Tests window switching functionality by opening a new window, switching to it to click Downloads, then switching back to the parent window to click Register

Starting URL: https://demo.automationtesting.in/Windows.html

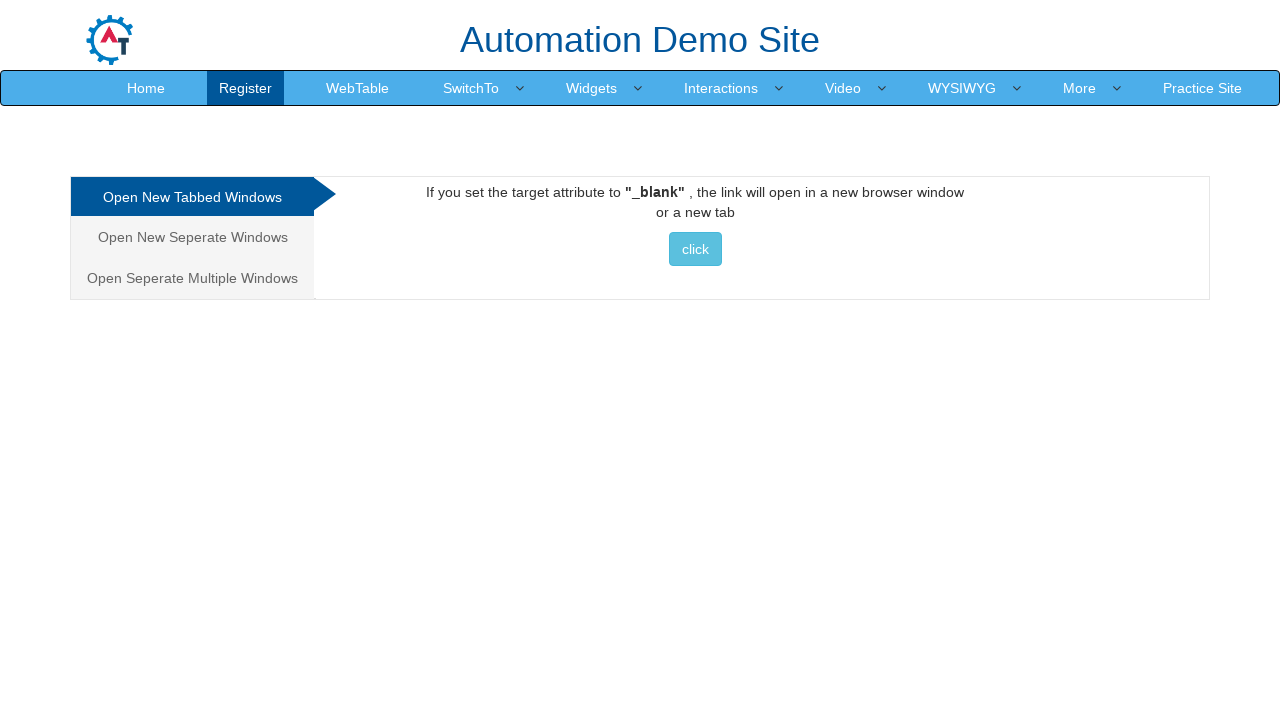

Clicked 'Open New Seperate Windows' link at (192, 237) on text=Open New Seperate Windows
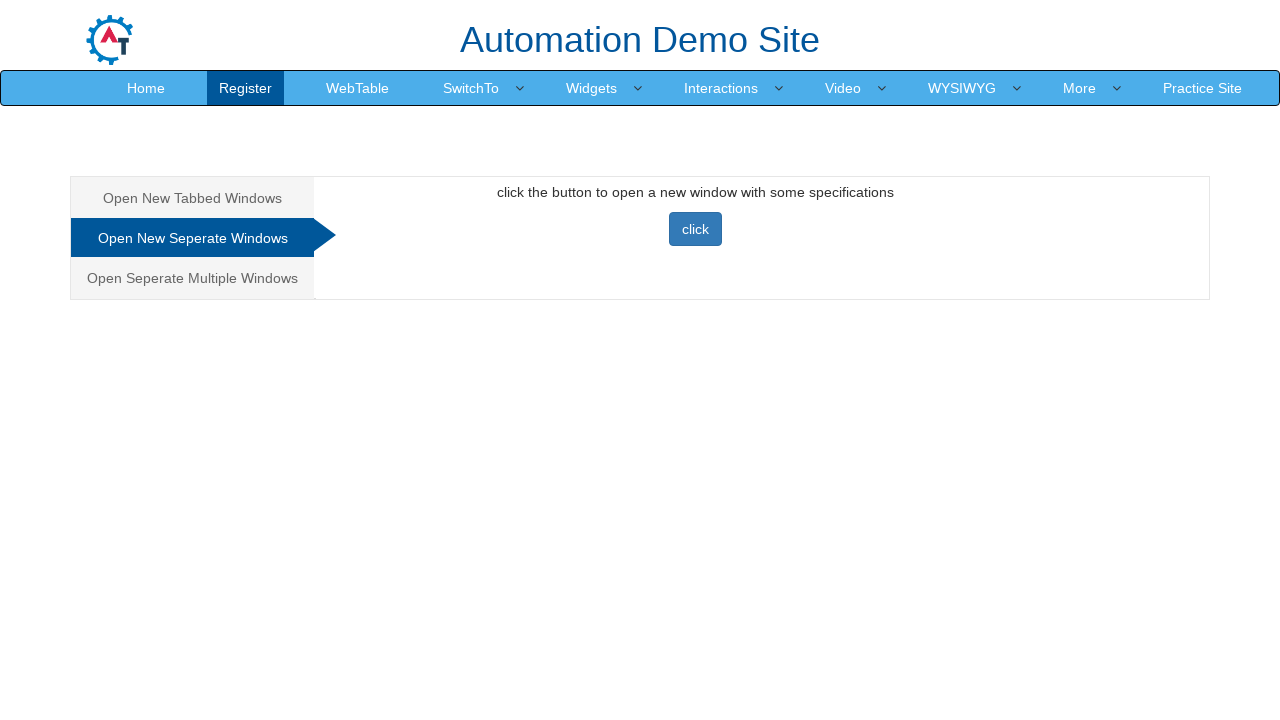

Clicked button to open new window at (695, 229) on button.btn.btn-primary
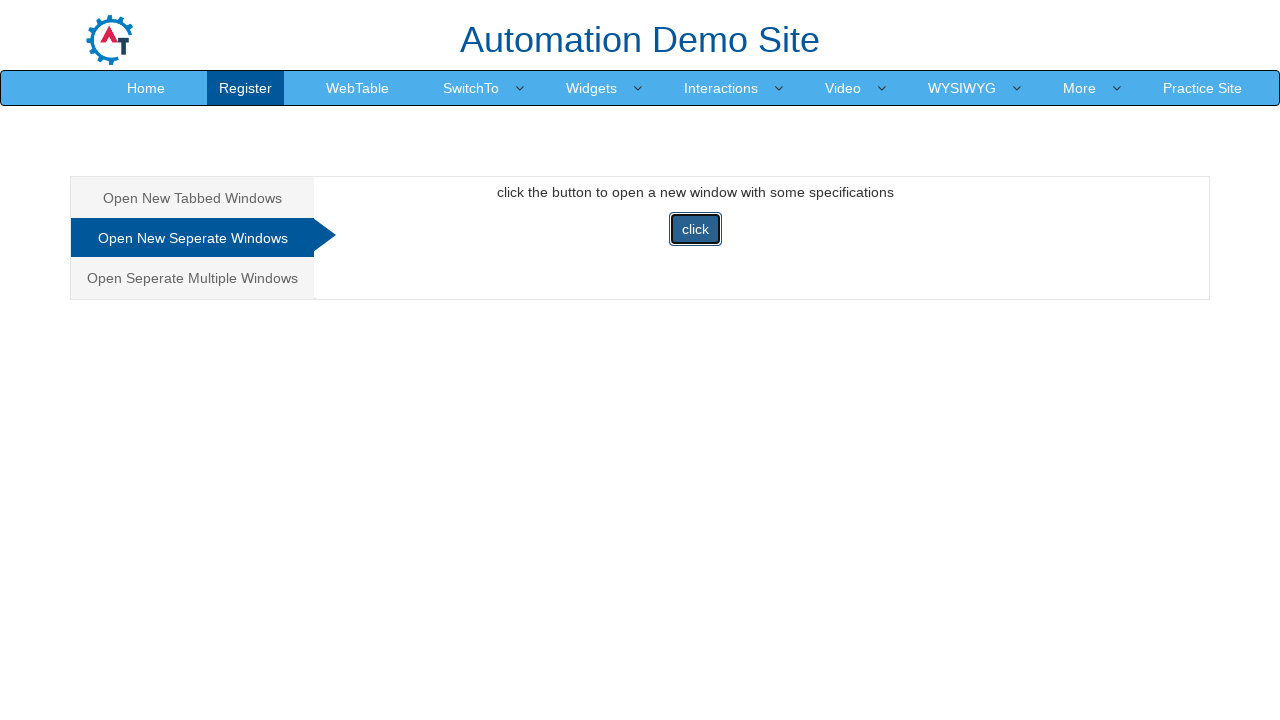

New window loaded and ready
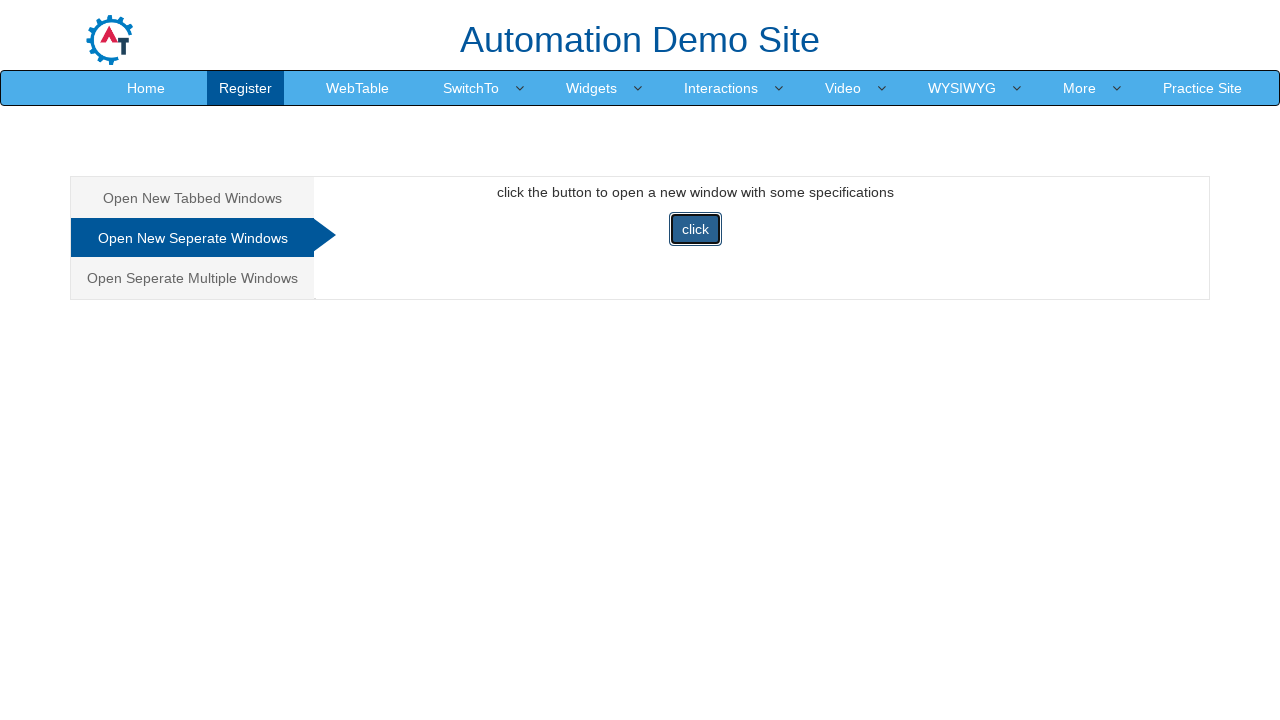

Clicked 'Downloads' in new window at (552, 32) on span:has-text('Downloads')
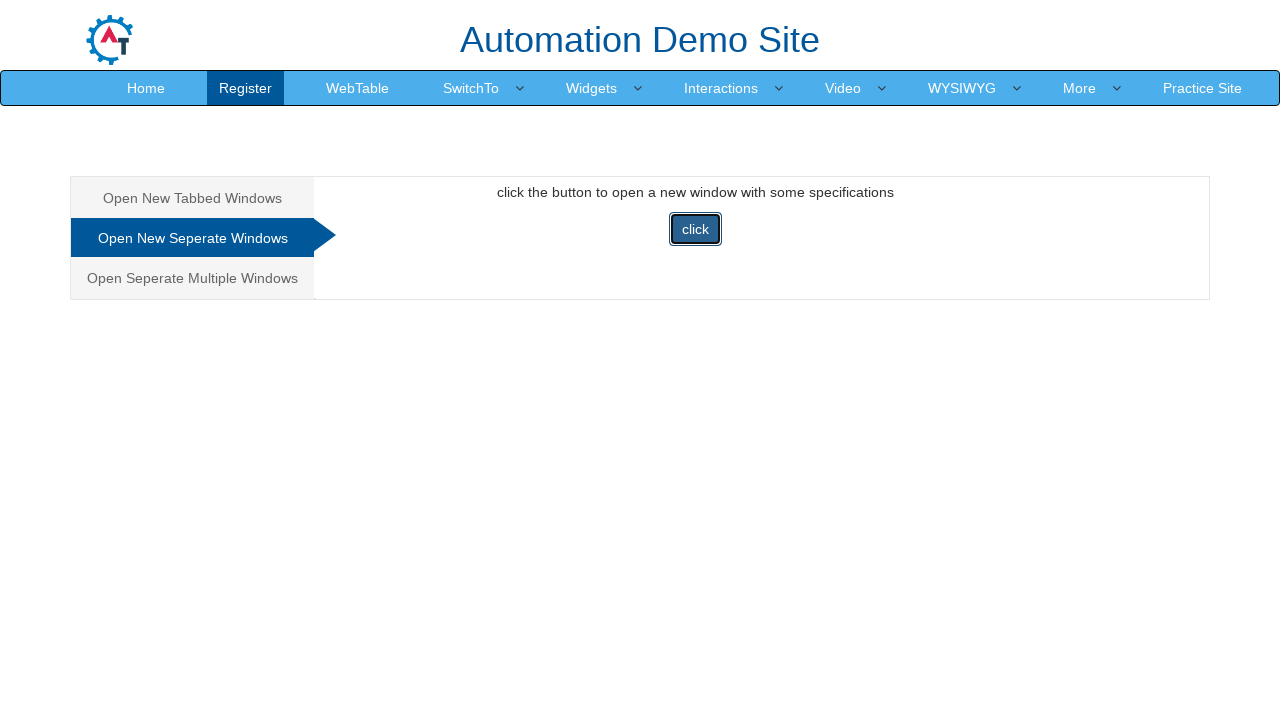

Switched back to parent window
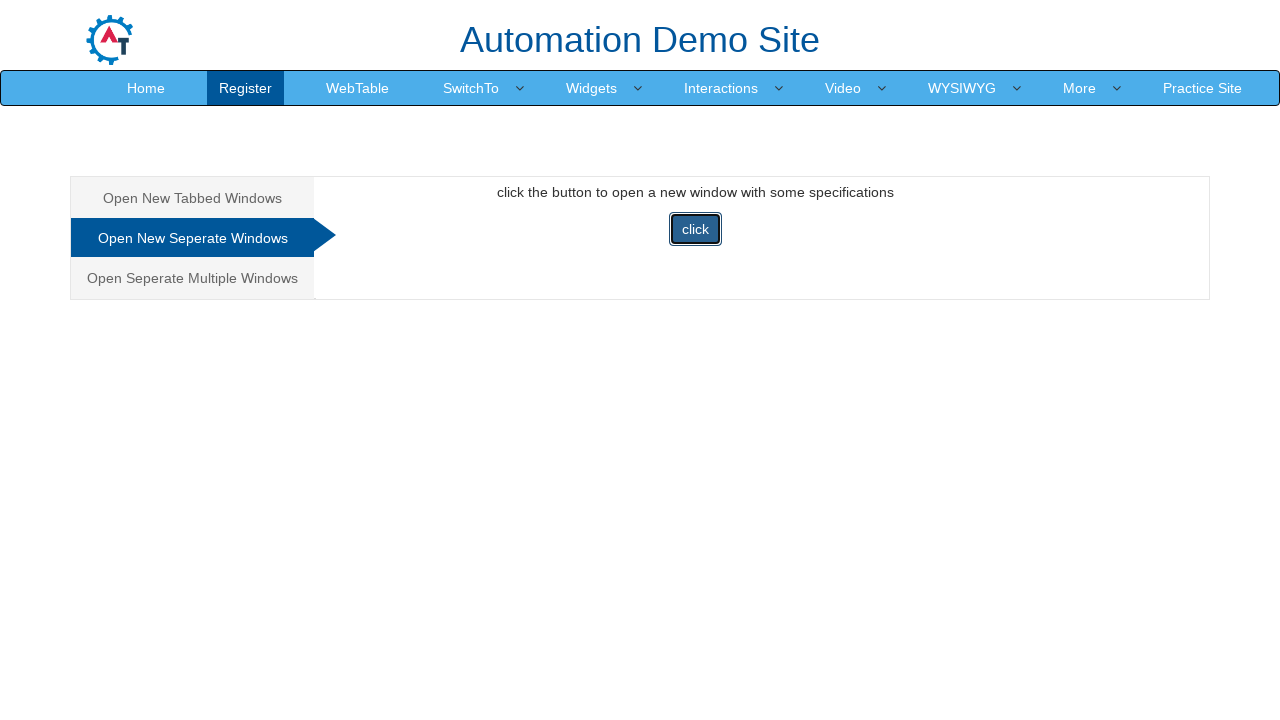

Clicked 'Register' in parent window at (246, 88) on text=Register
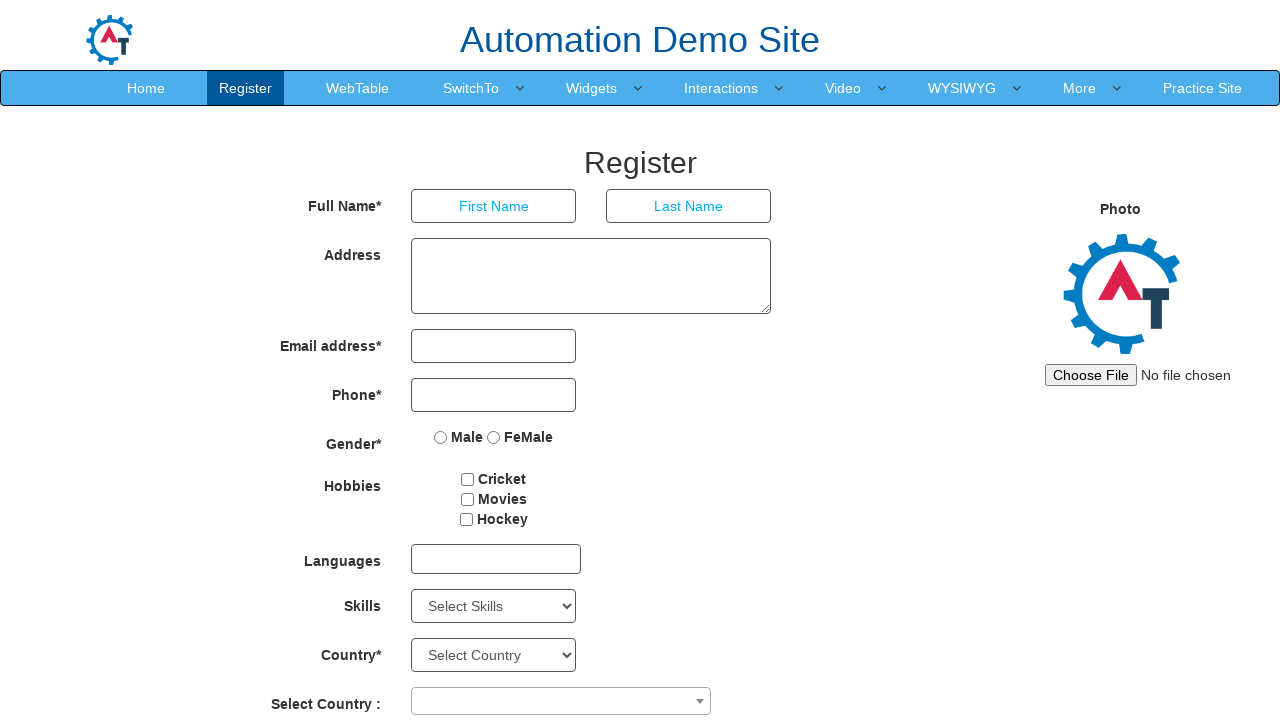

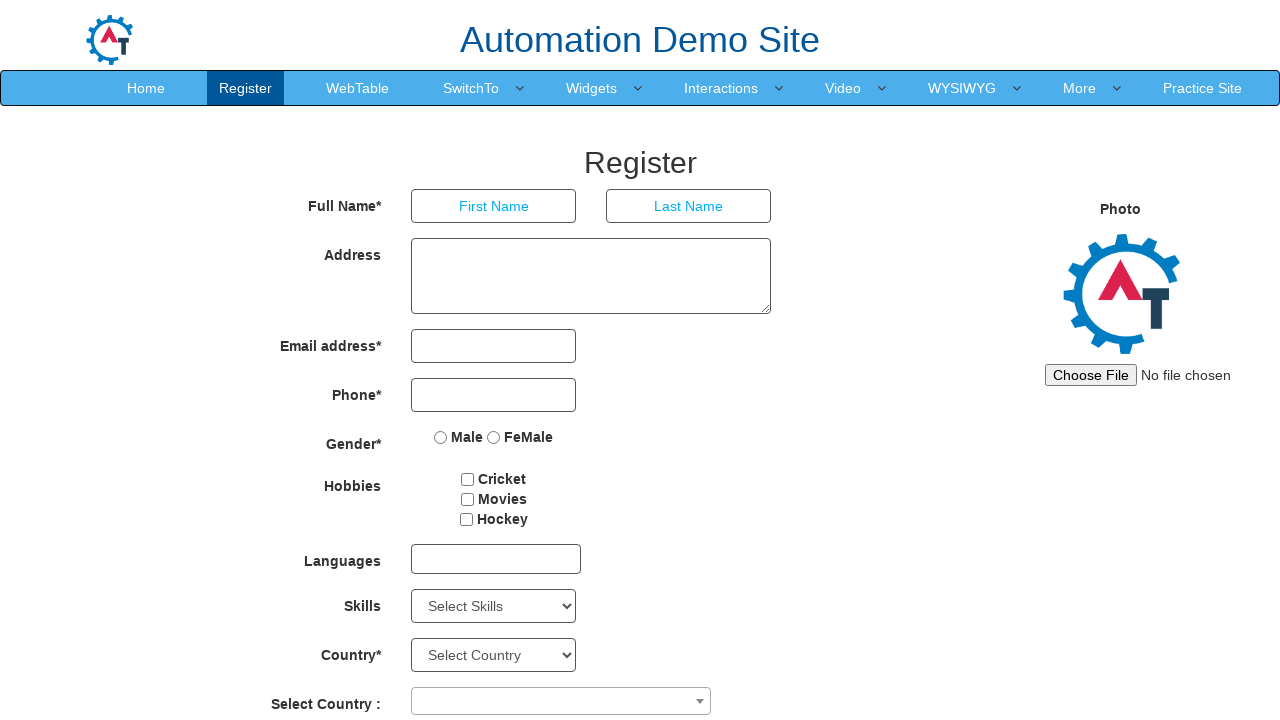